Tests dropdown selection functionality by clicking on a dropdown element and selecting an option from the list

Starting URL: https://the-internet.herokuapp.com/dropdown

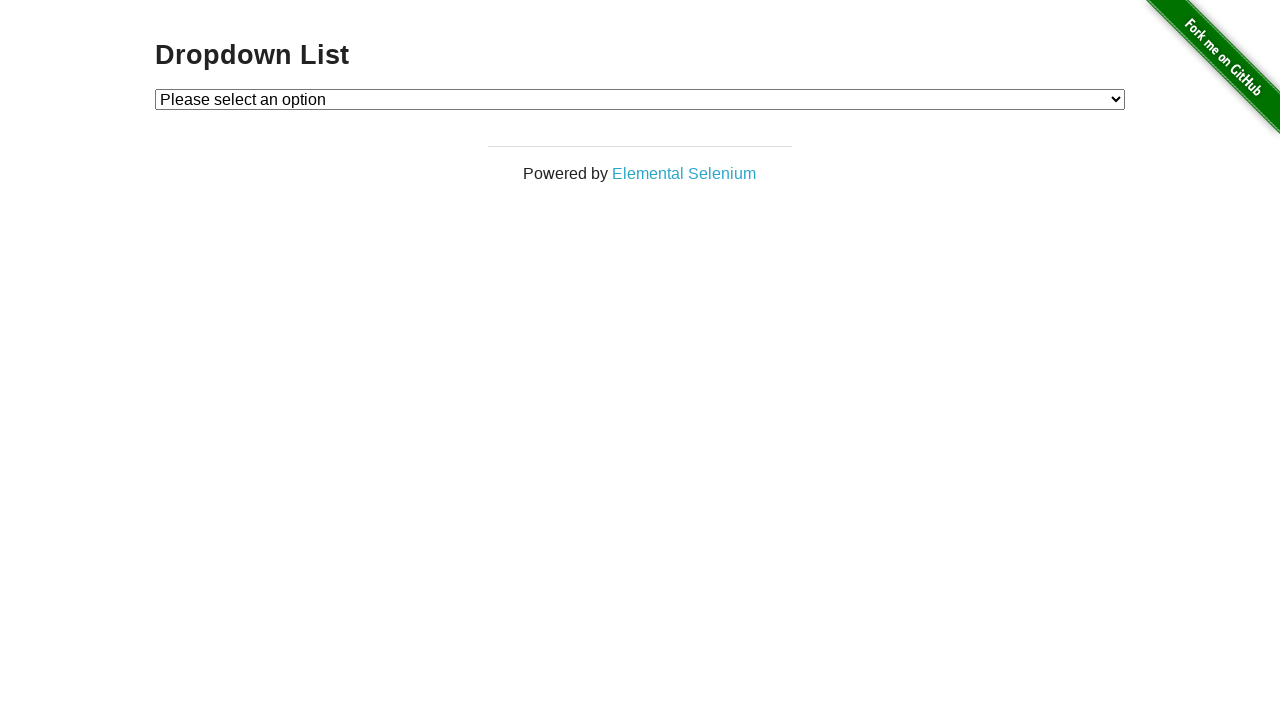

Clicked on dropdown element to open it at (640, 99) on #dropdown
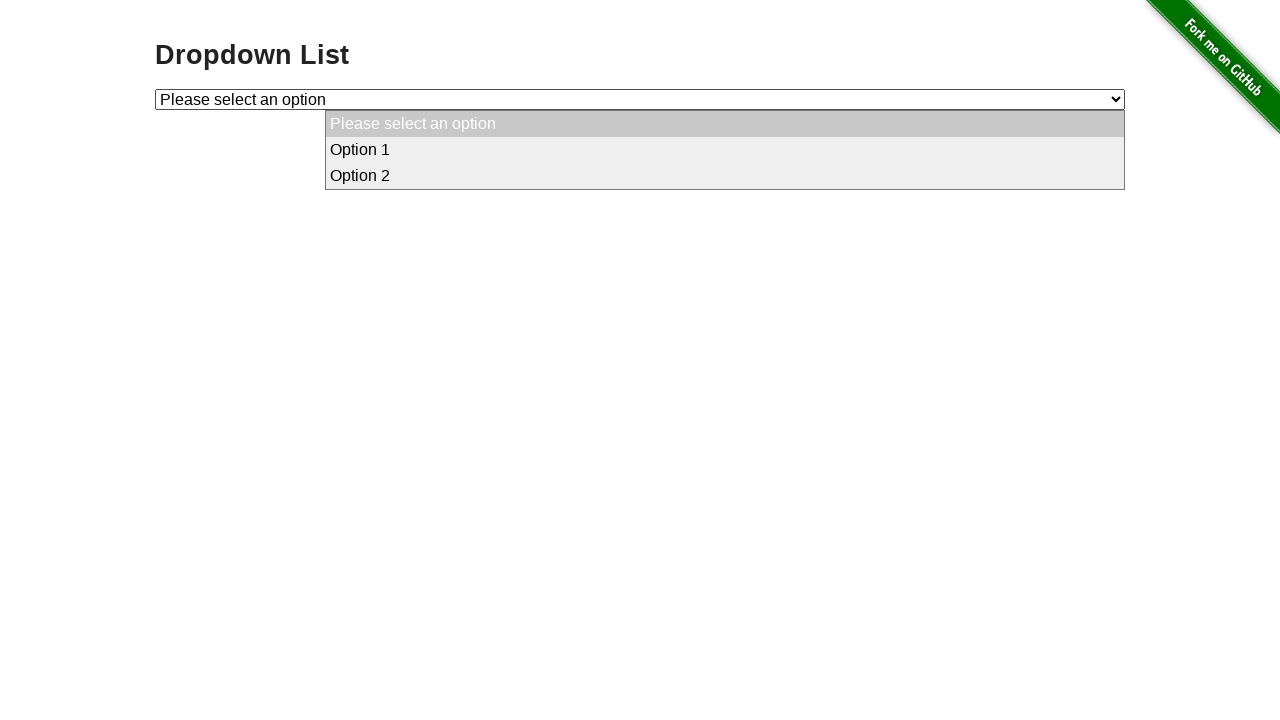

Selected option at index 2 from dropdown on #dropdown
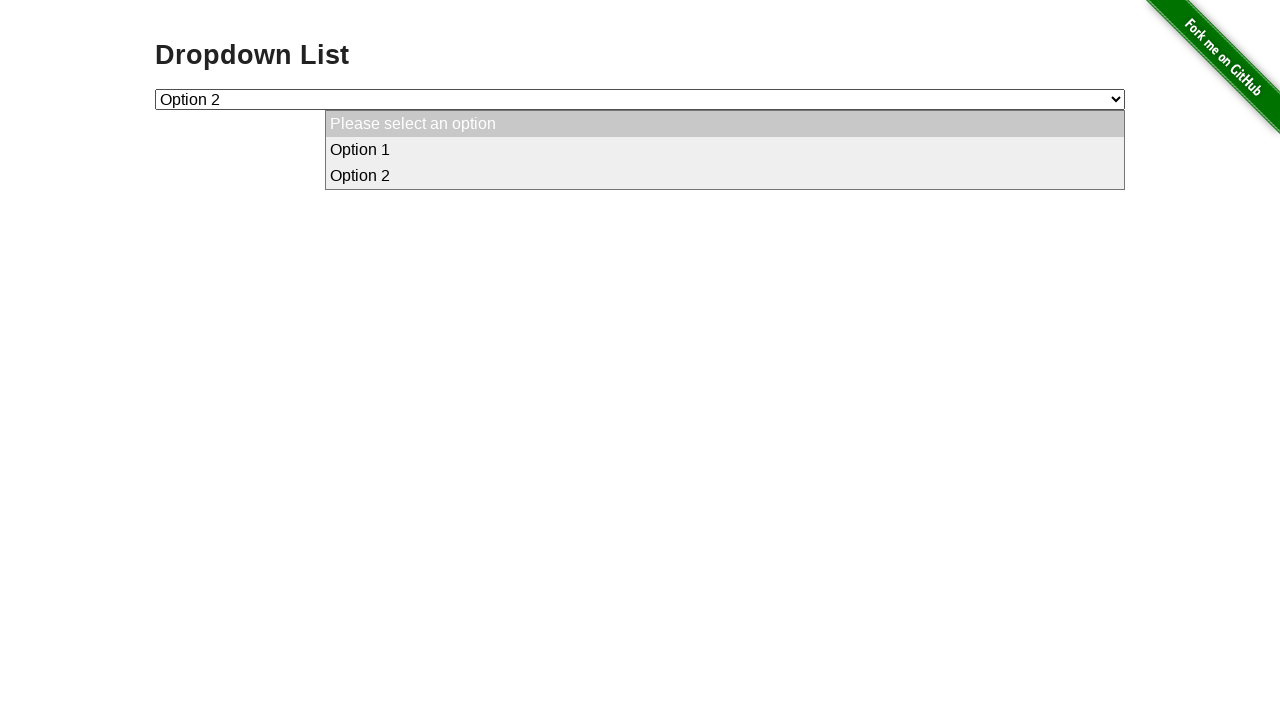

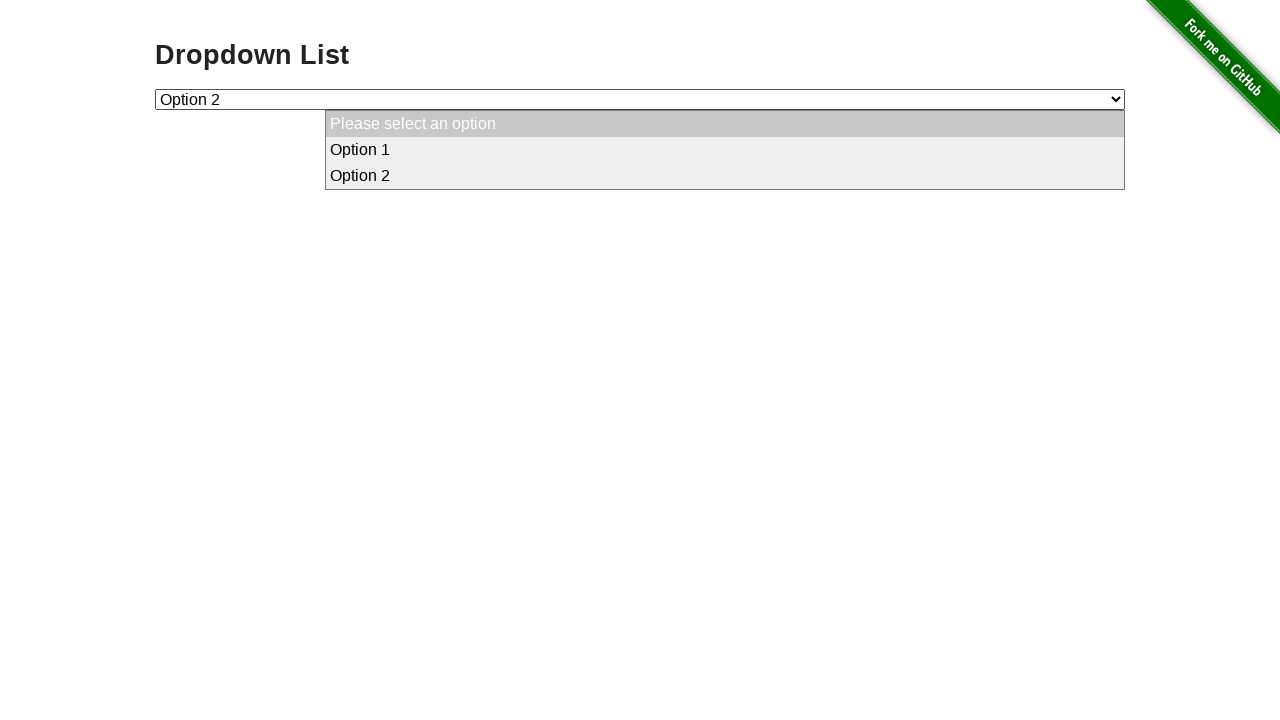